Tests the text box form by filling all fields (name, email, current address, permanent address) with valid data and submitting, then verifies the output contains the submitted values.

Starting URL: https://demoqa.com/text-box

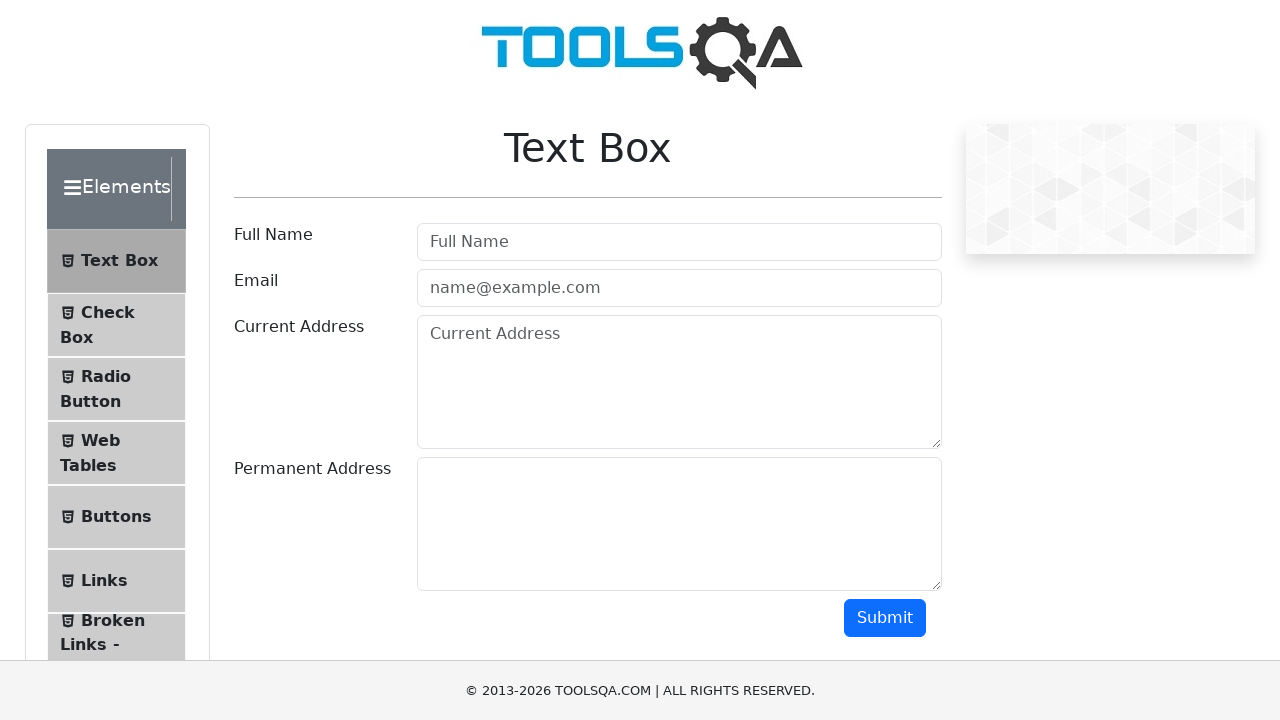

Filled full name field with 'John Doe' on xpath=//input[@id='userName']
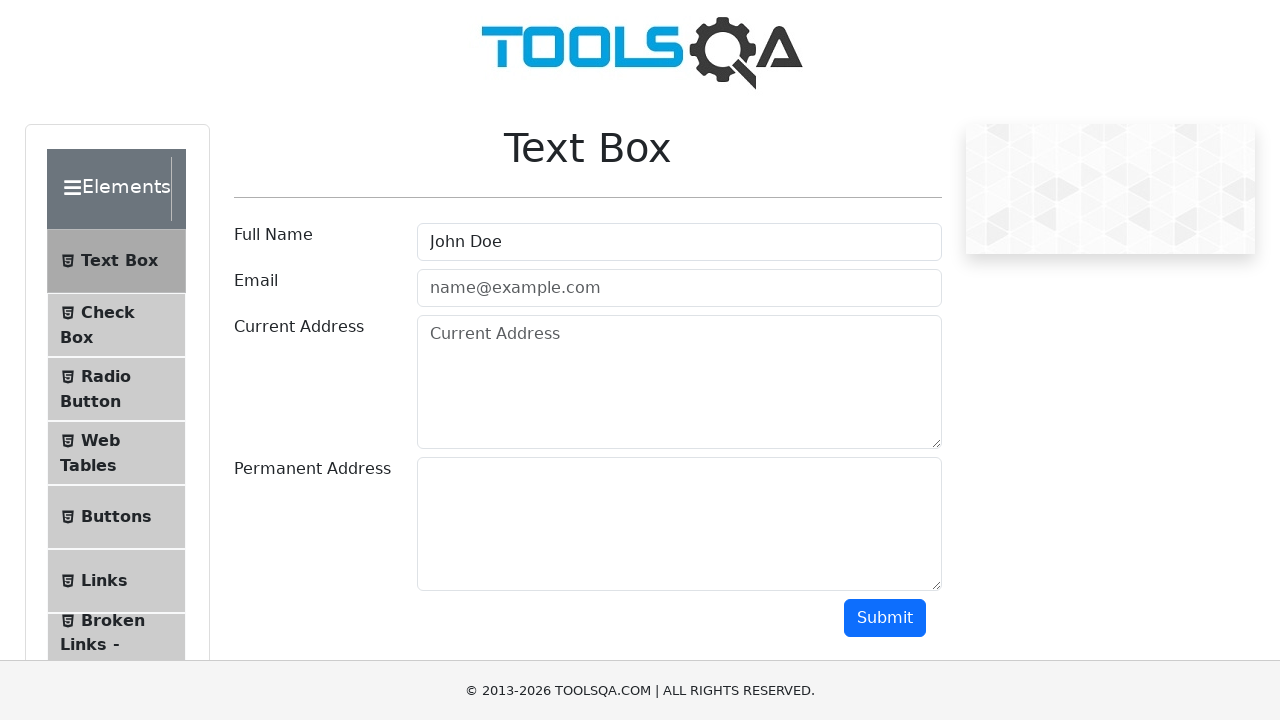

Filled email field with 'example@test.com' on xpath=//input[@id='userEmail']
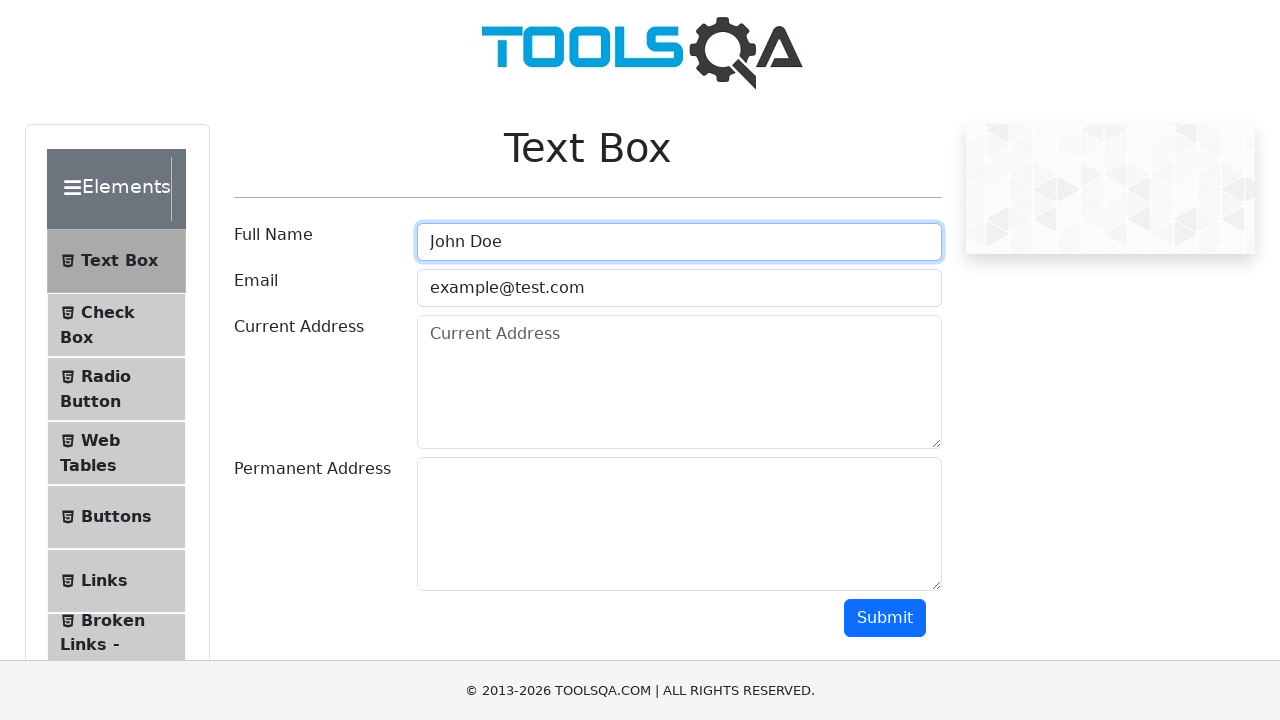

Filled current address field with 'Figueroa Street 111' on xpath=//textarea[@id='currentAddress']
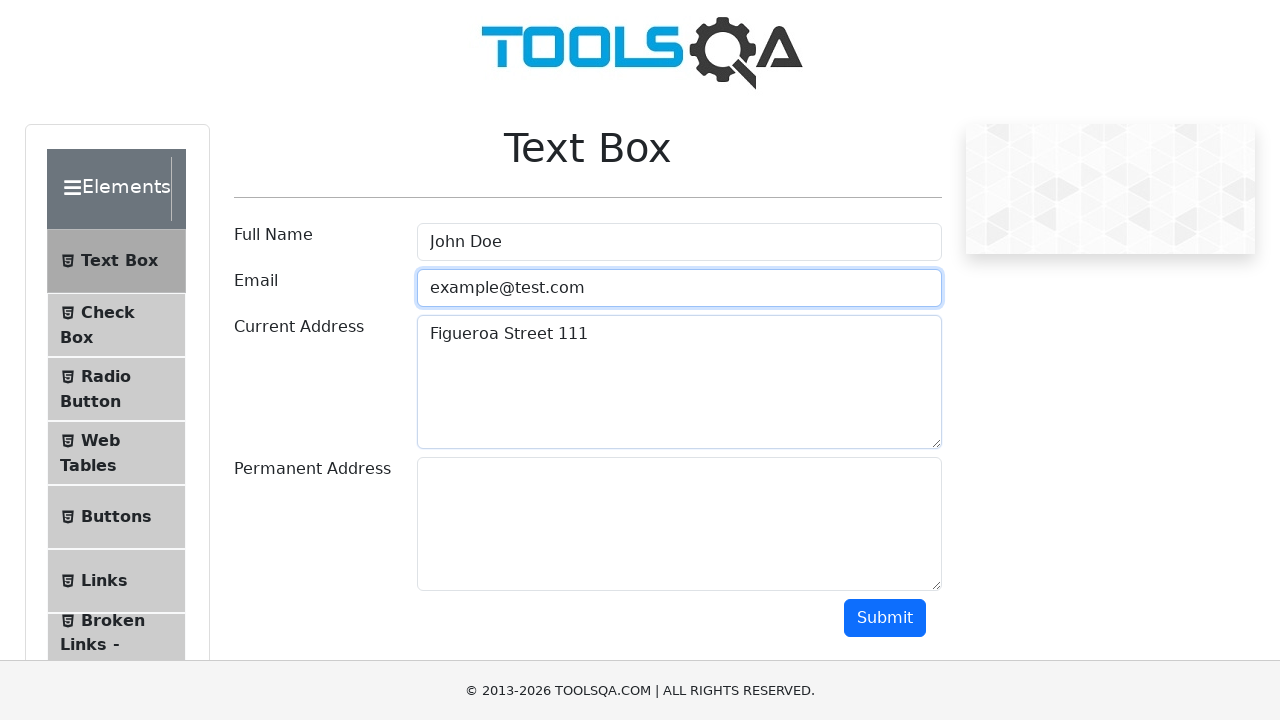

Filled permanent address field with 'Figueroa Street 222' on xpath=//textarea[@id='permanentAddress']
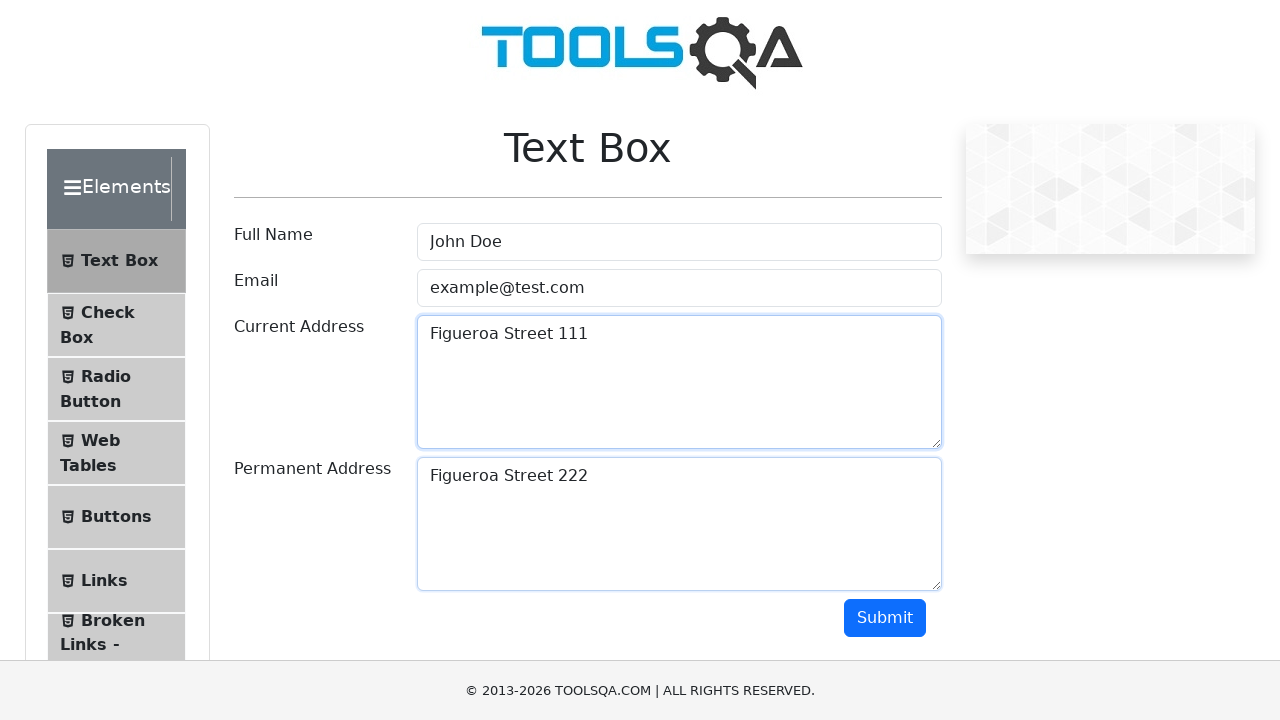

Scrolled submit button into view
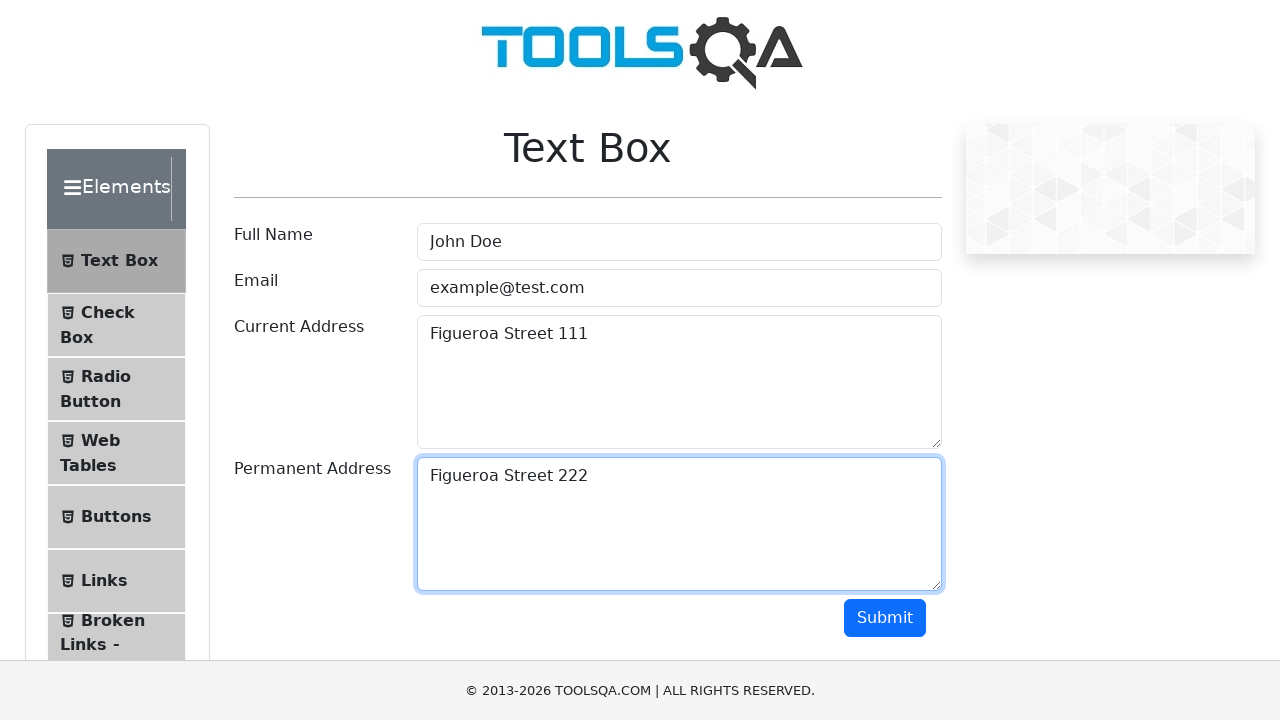

Clicked submit button to submit the form at (885, 618) on xpath=//button[@id='submit']
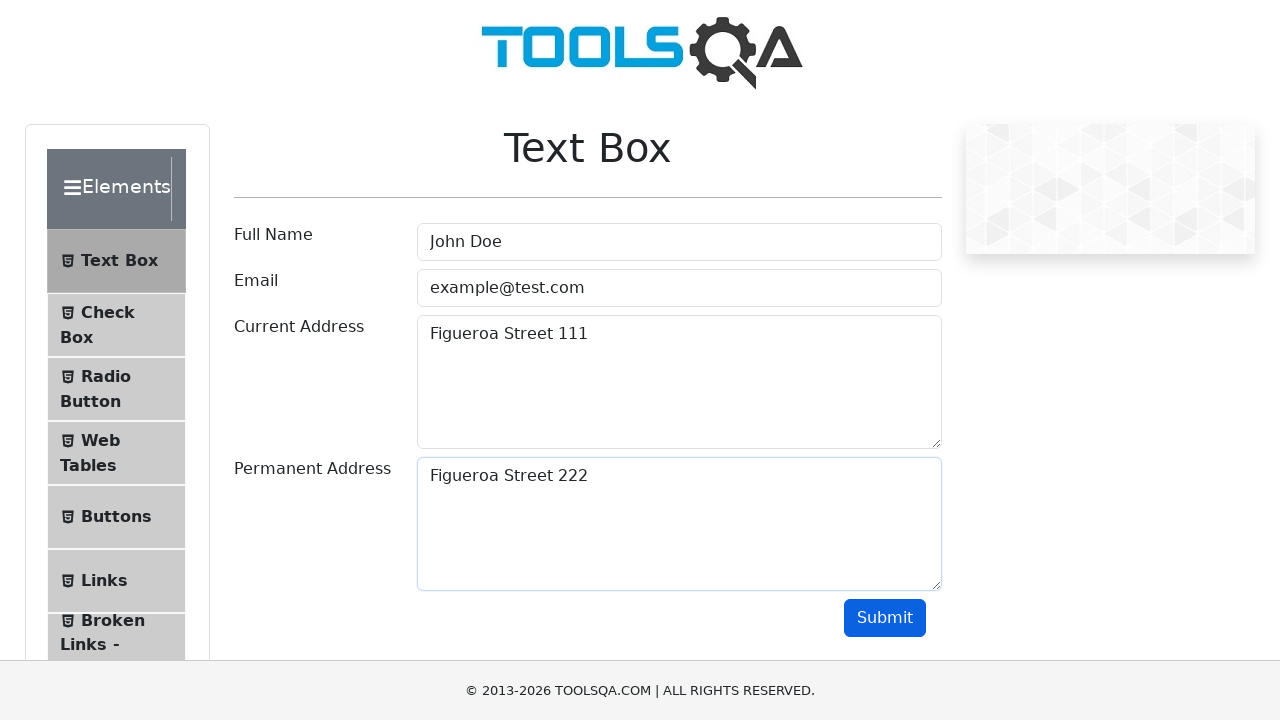

Output block loaded and visible with submitted form data
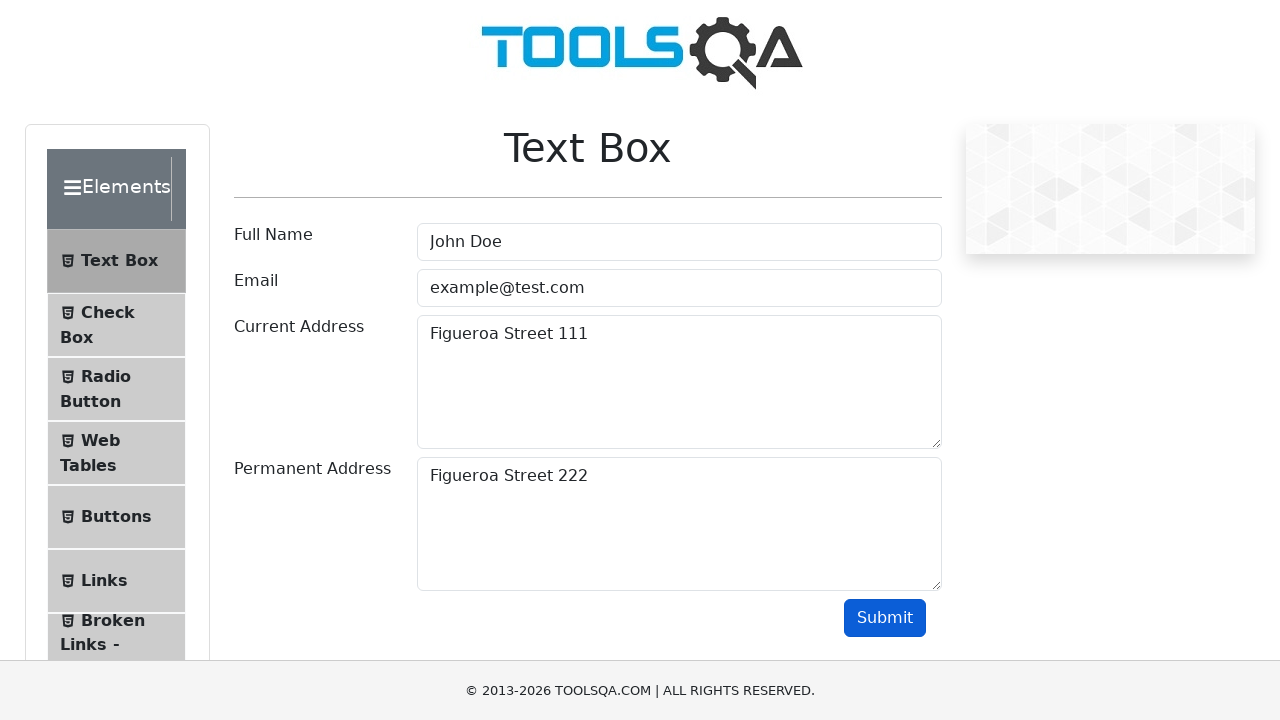

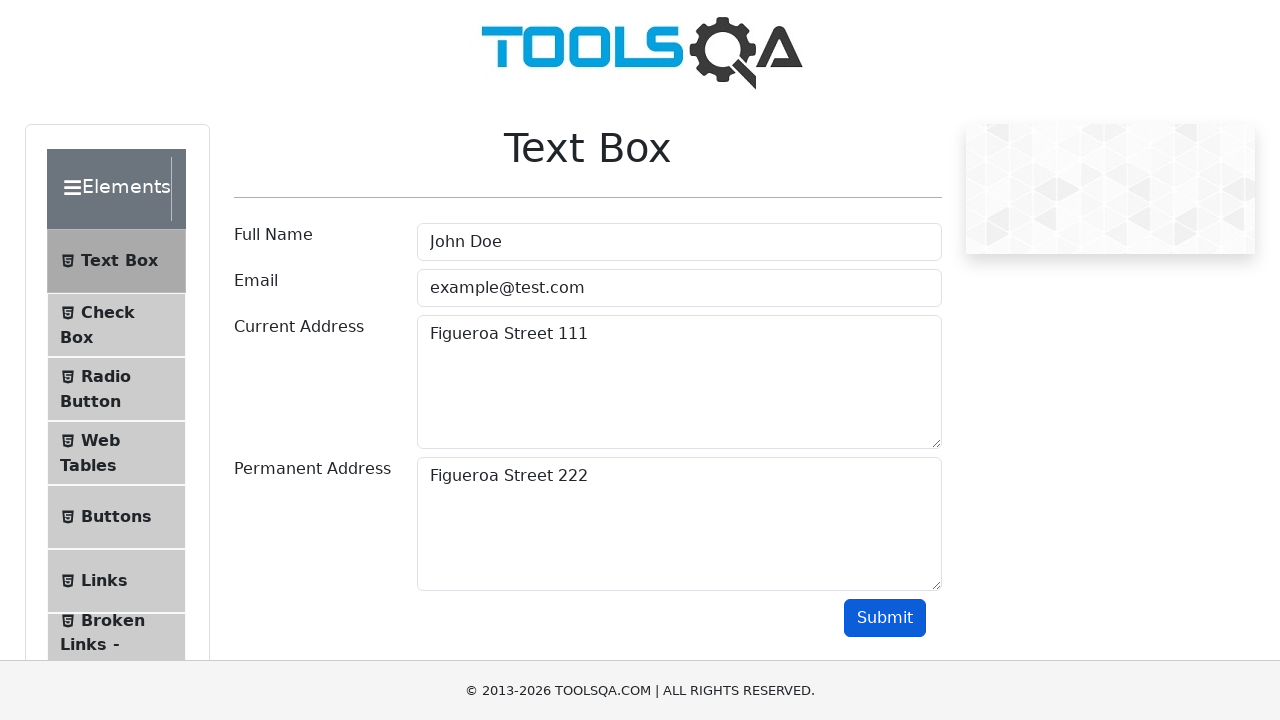